Tests a practice form submission by filling in name and email fields, checking a checkbox, and submitting the form to verify a success message appears

Starting URL: https://rahulshettyacademy.com/angularpractice/

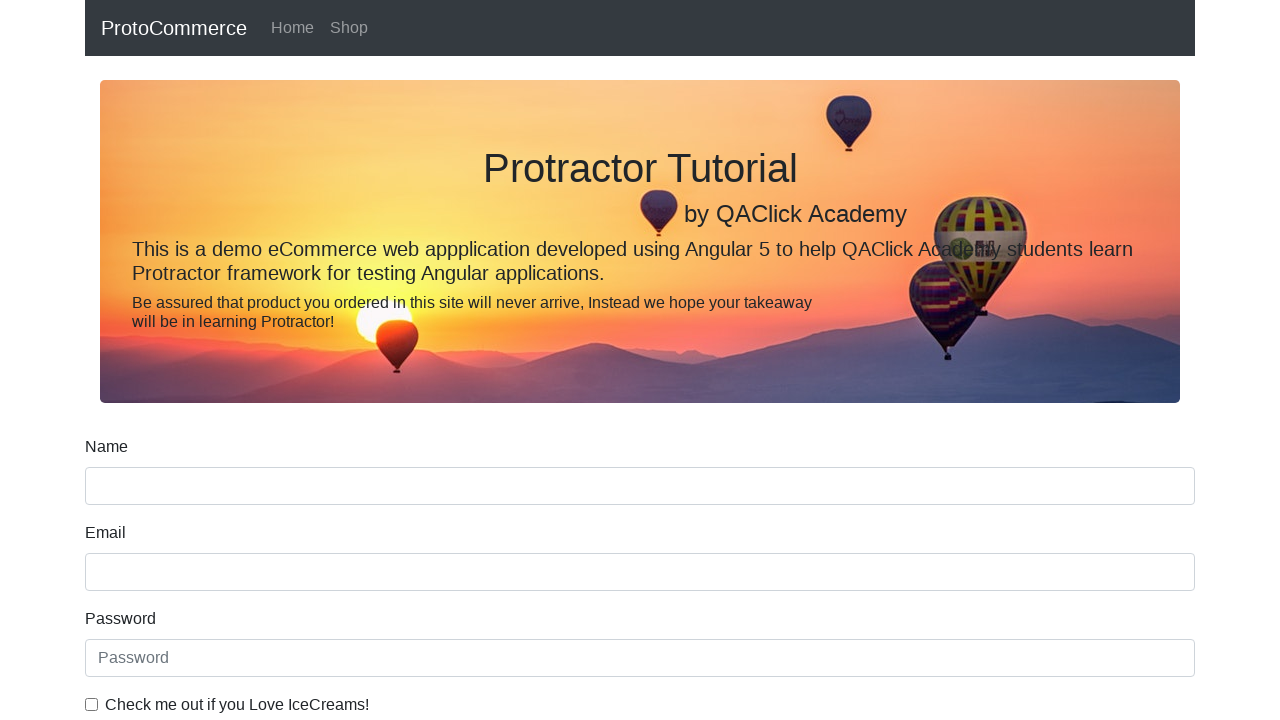

Navigated to practice form URL
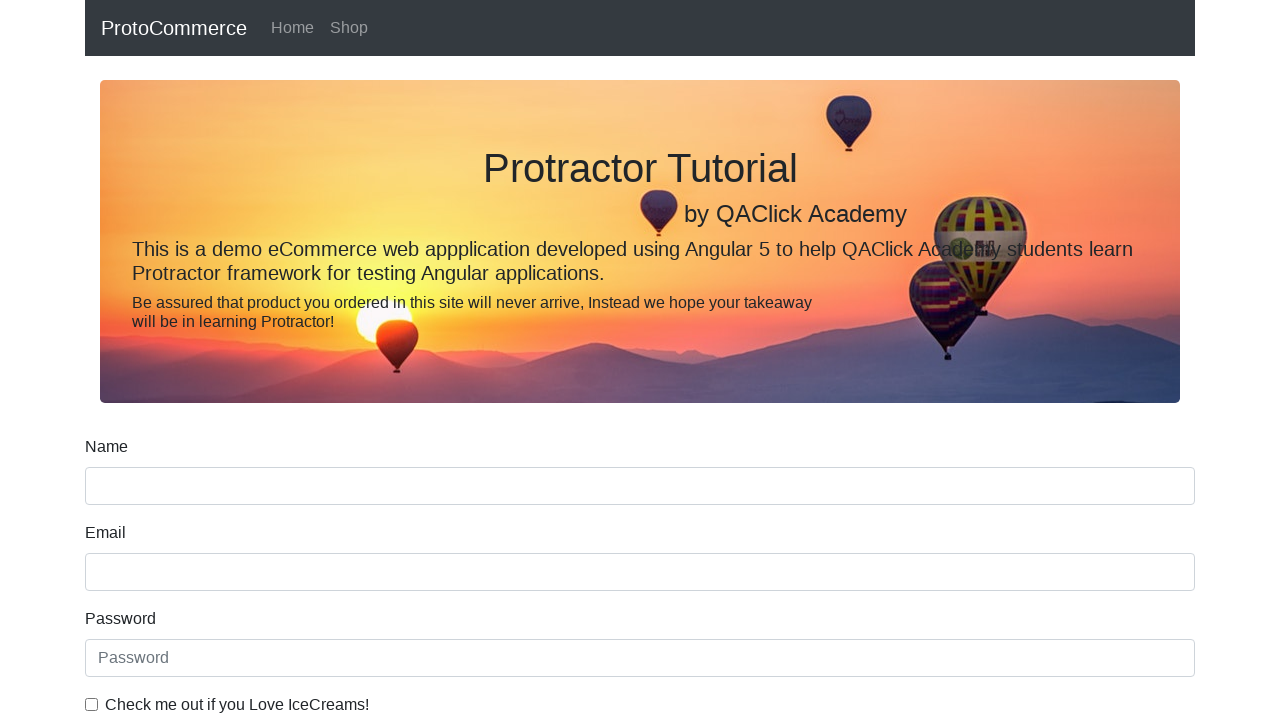

Filled name field with 'John Peterson' on input[name='name']
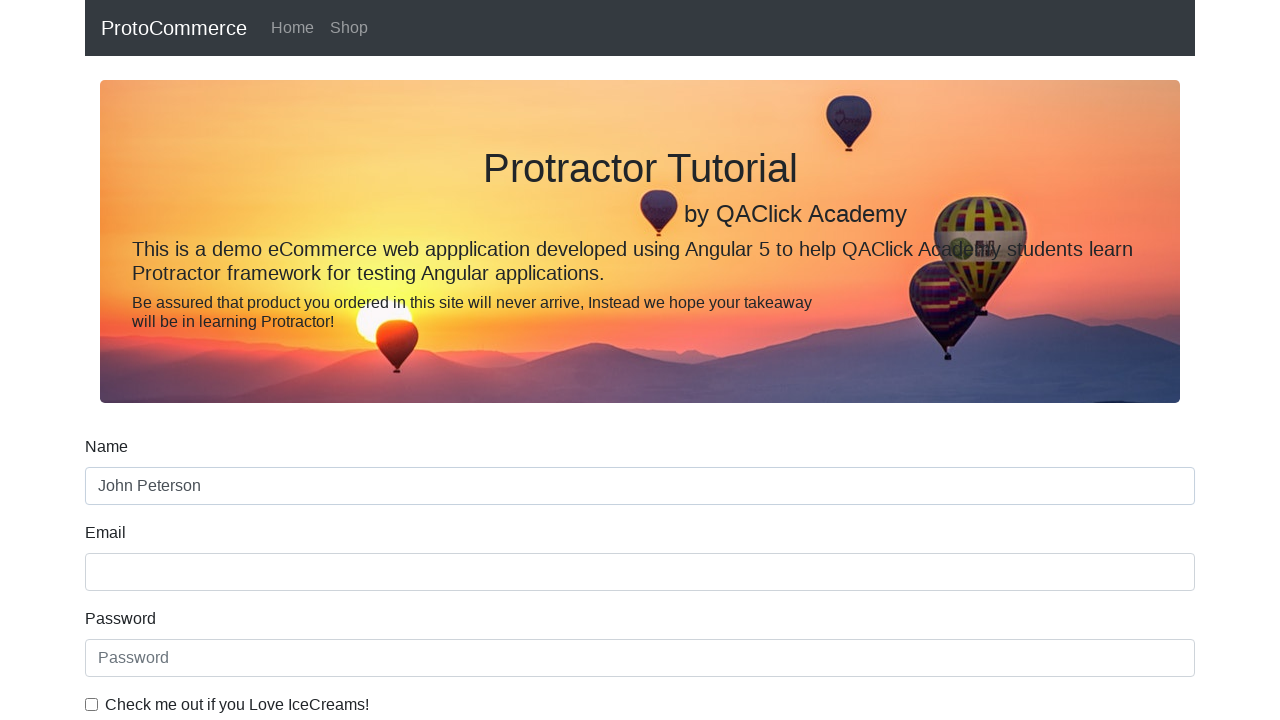

Filled email field with 'john.peterson@testmail.com' on input[name='email']
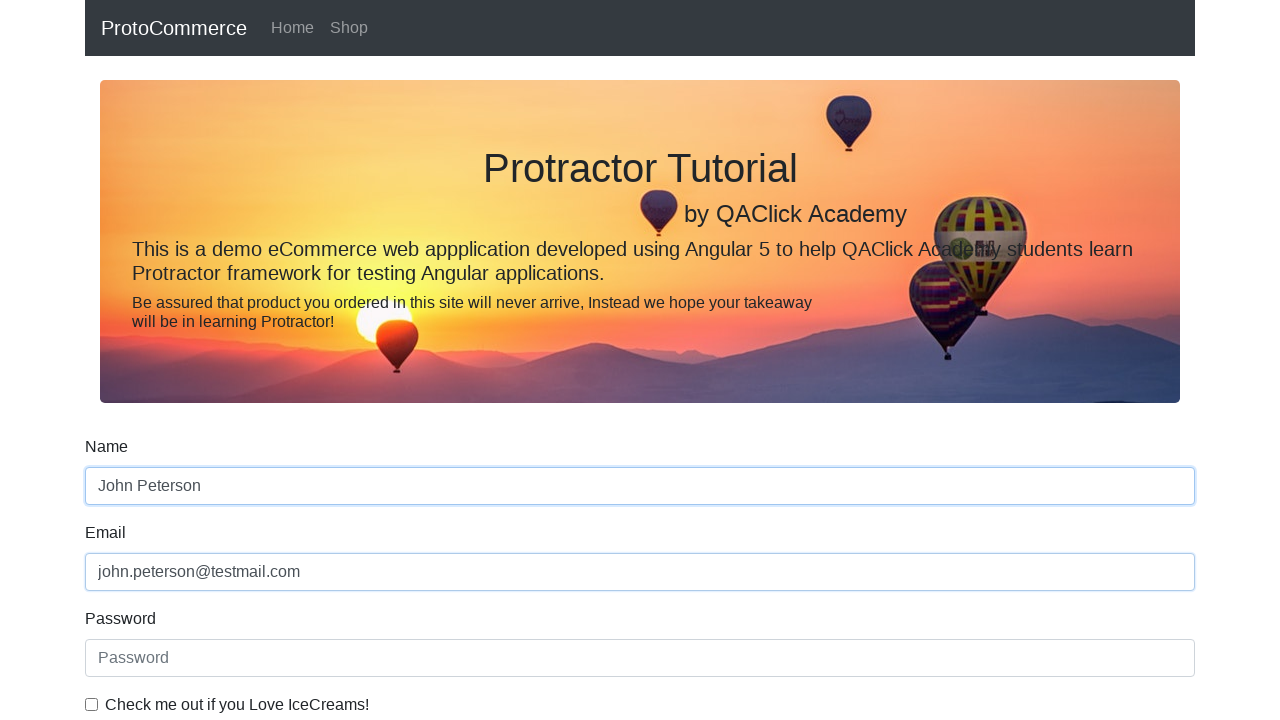

Checked the agreement checkbox at (92, 704) on #exampleCheck1
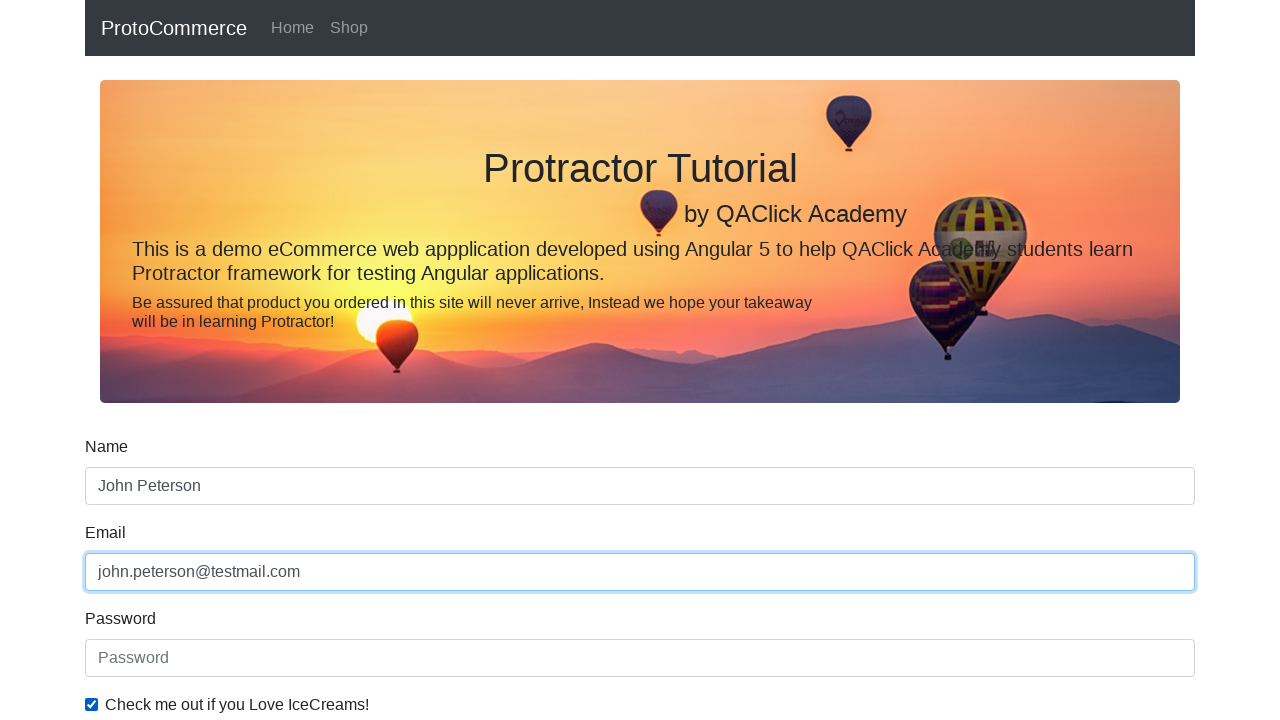

Clicked form submit button at (123, 491) on input[type='submit']
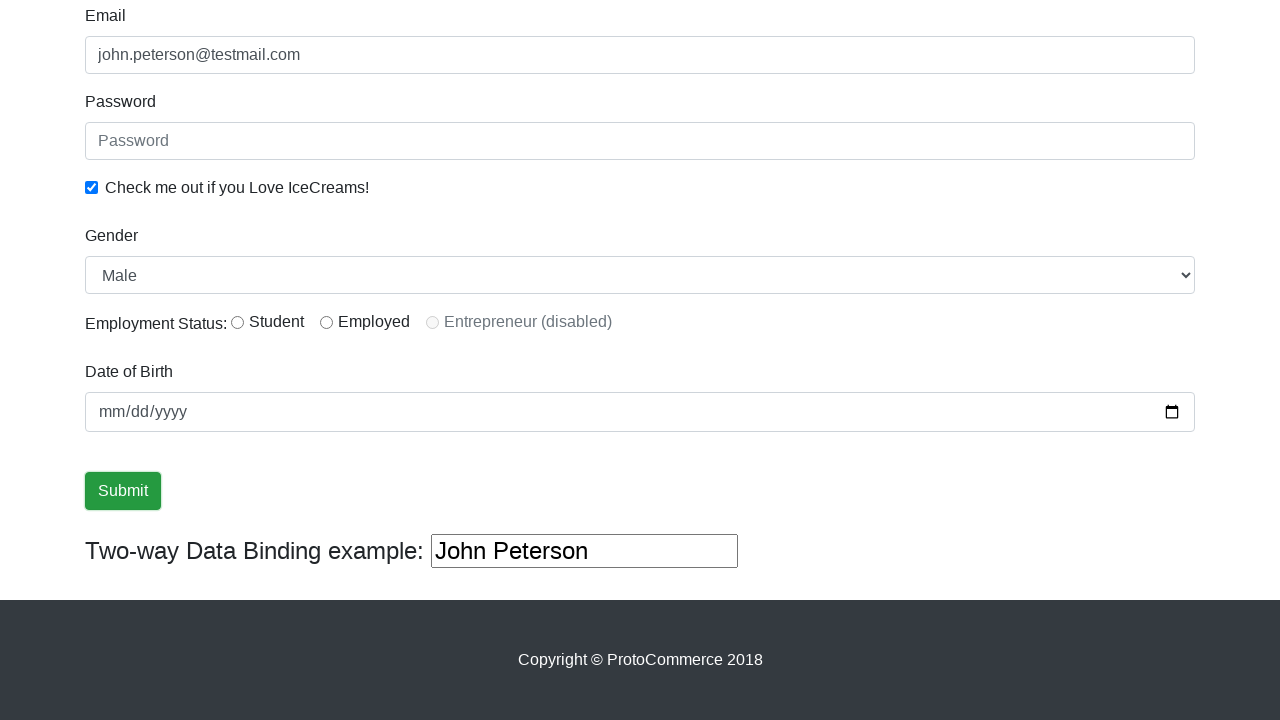

Form submission success message appeared
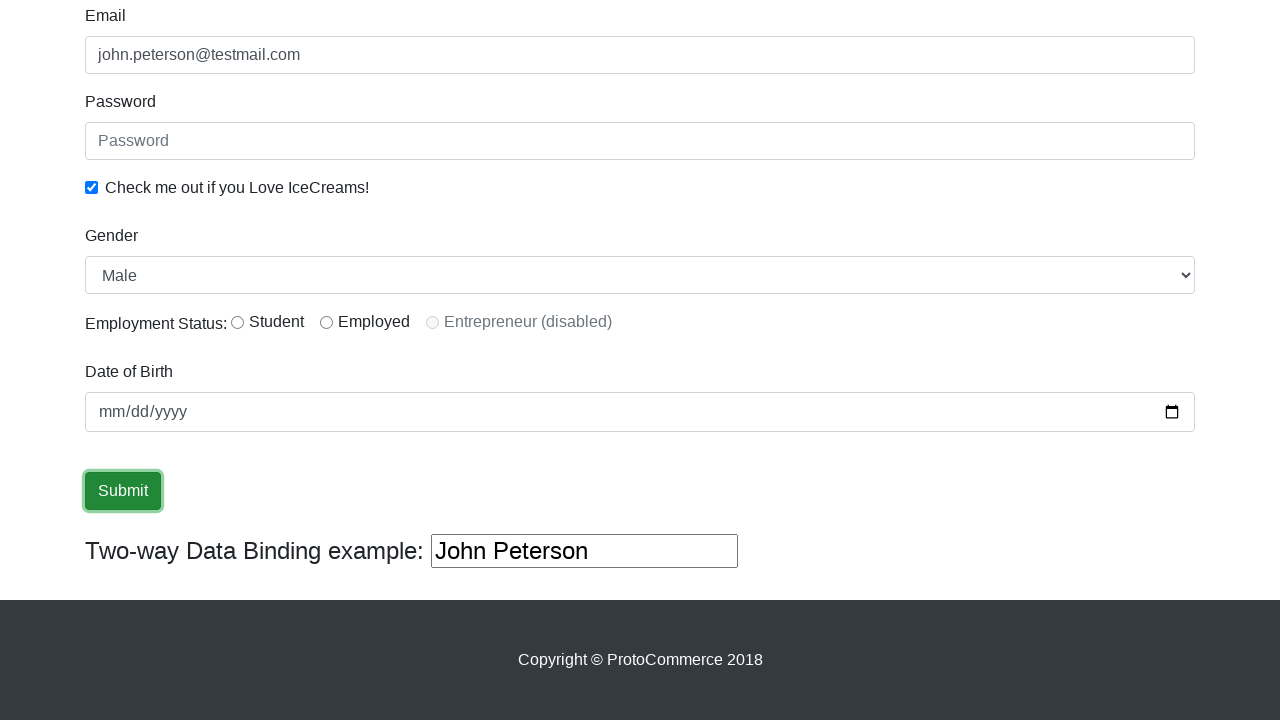

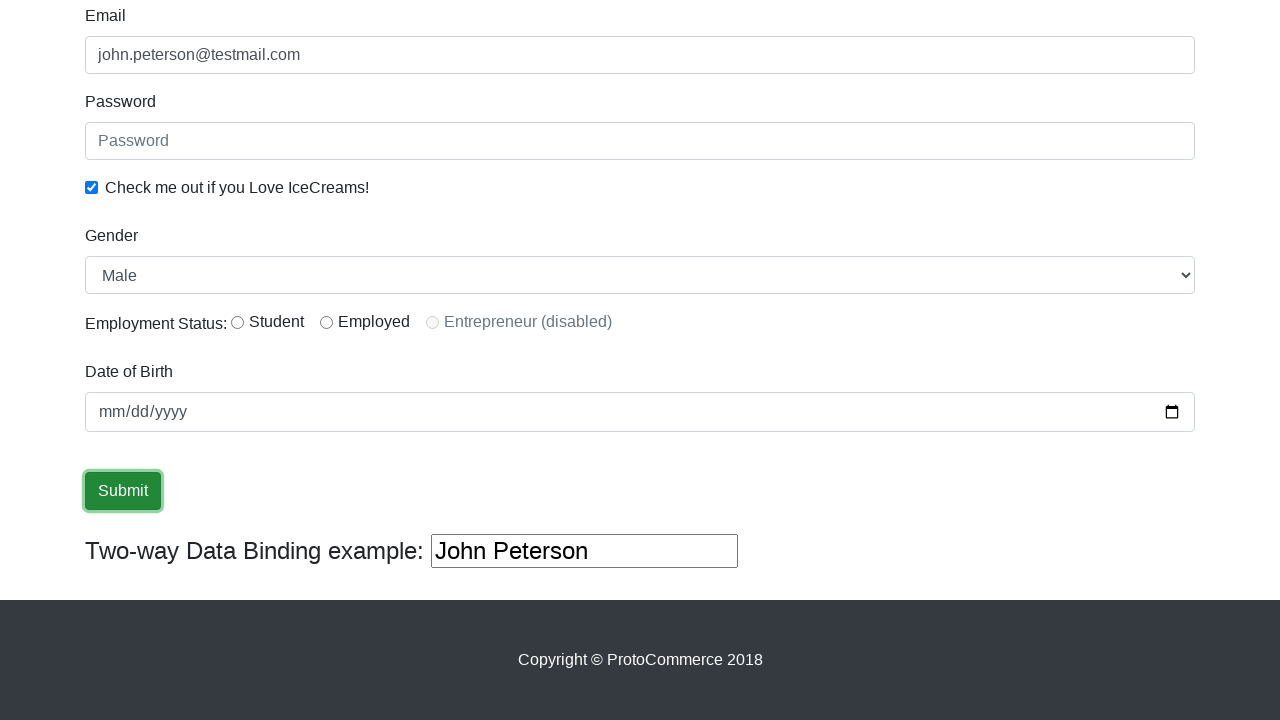